Performs a DuckDuckGo search for "Docker containers" and verifies search results are displayed

Starting URL: https://duckduckgo.com

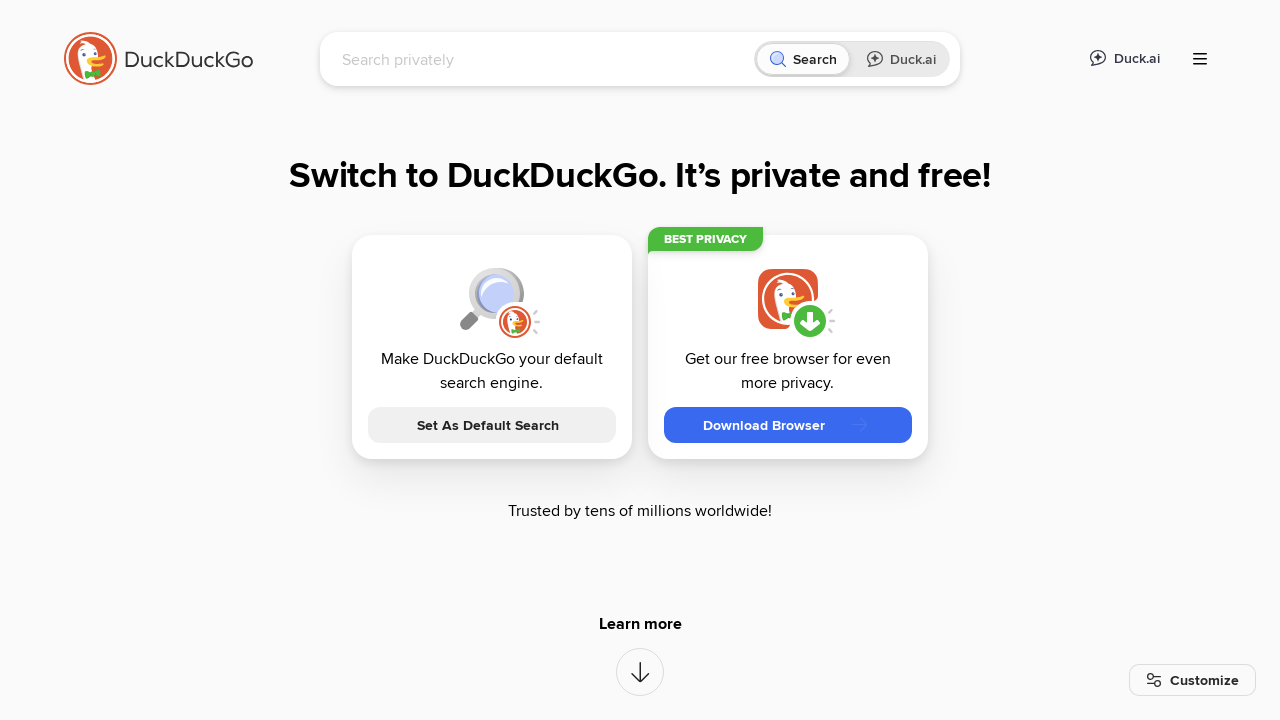

Waited for page to load with networkidle state
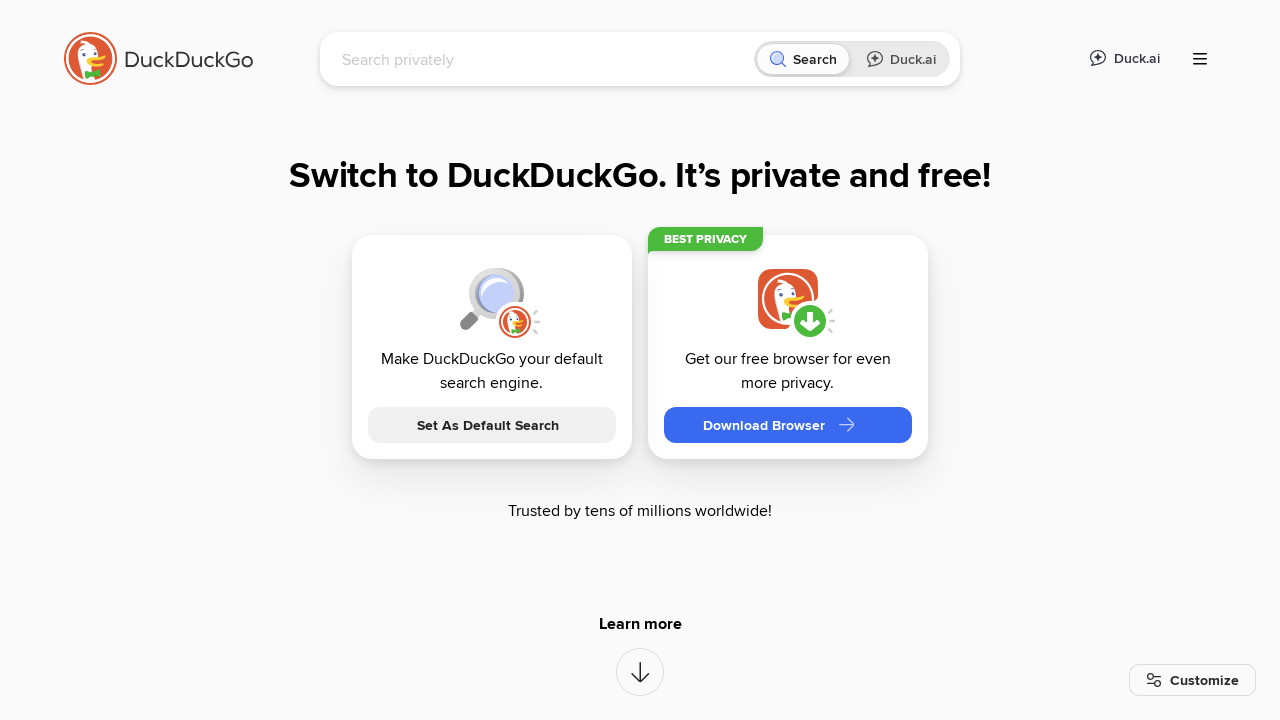

Located search input field
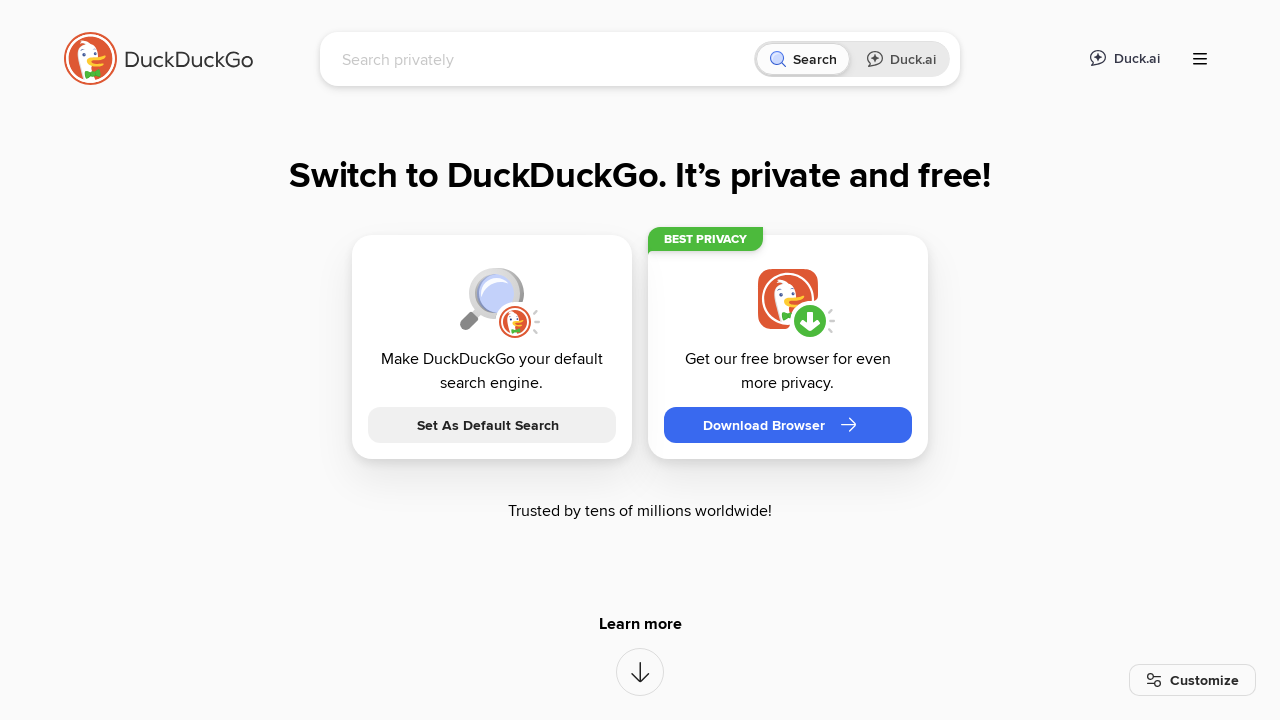

Filled search input with 'Docker containers' on #search_form_input_homepage, #searchbox_input, input[name='q'], input[type='sear
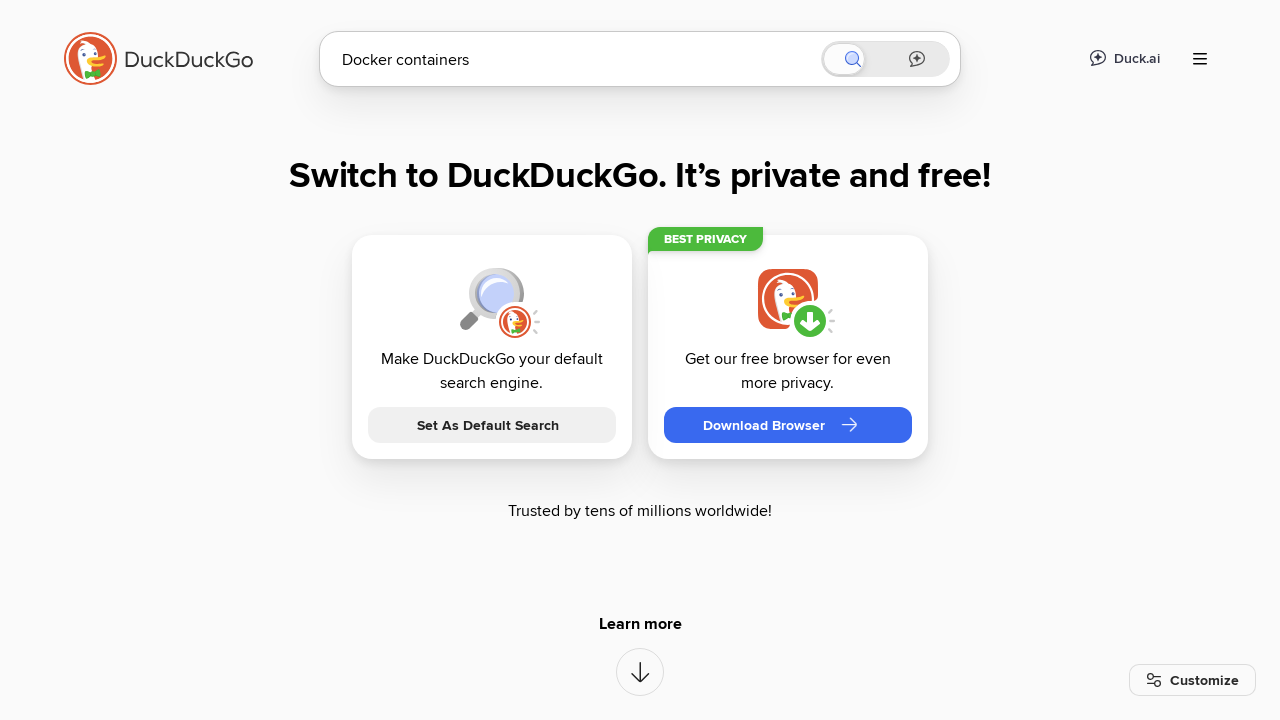

Located search button
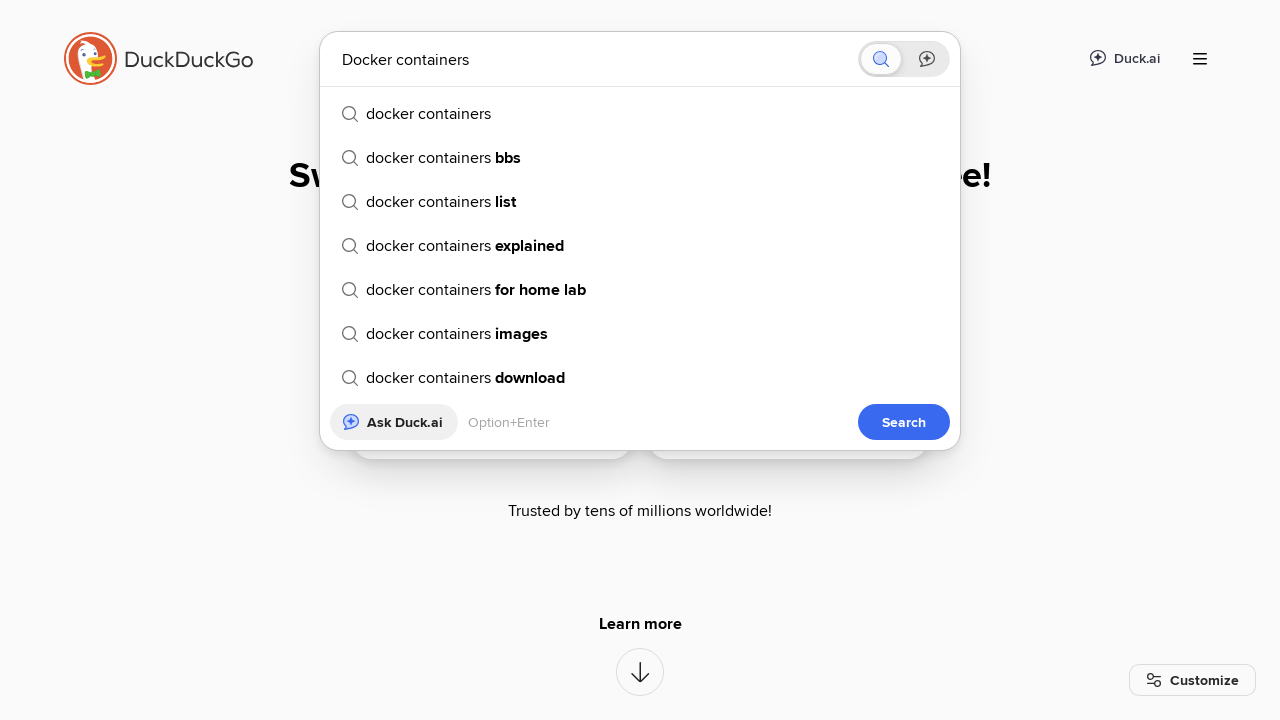

Clicked search button to submit search at (904, 422) on #search_button_homepage, input[type='submit'], button[type='submit'] >> nth=0
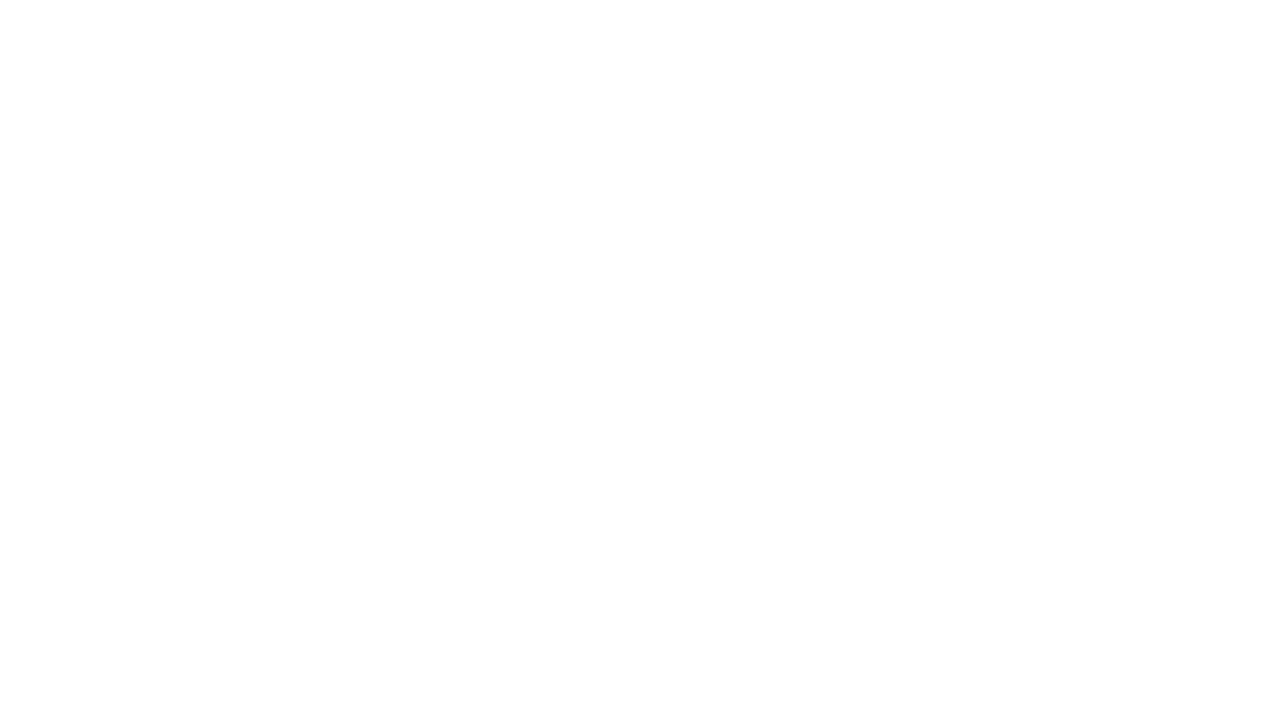

Search results displayed on page
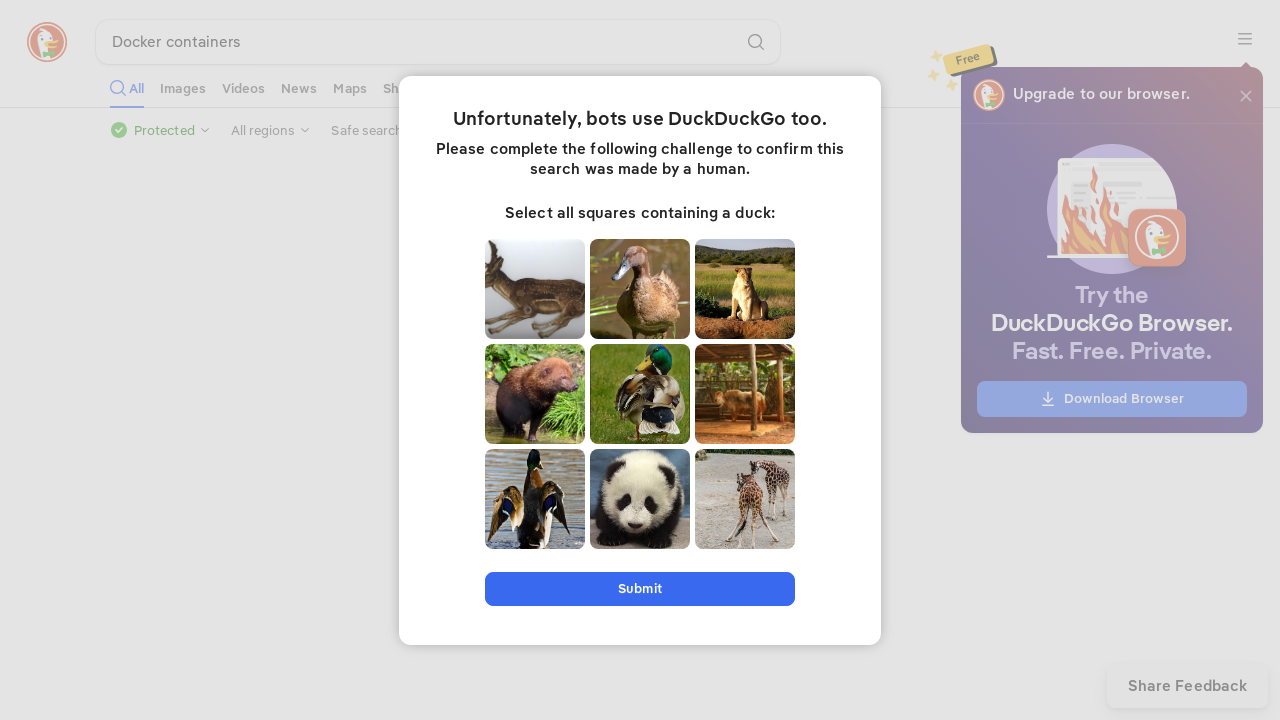

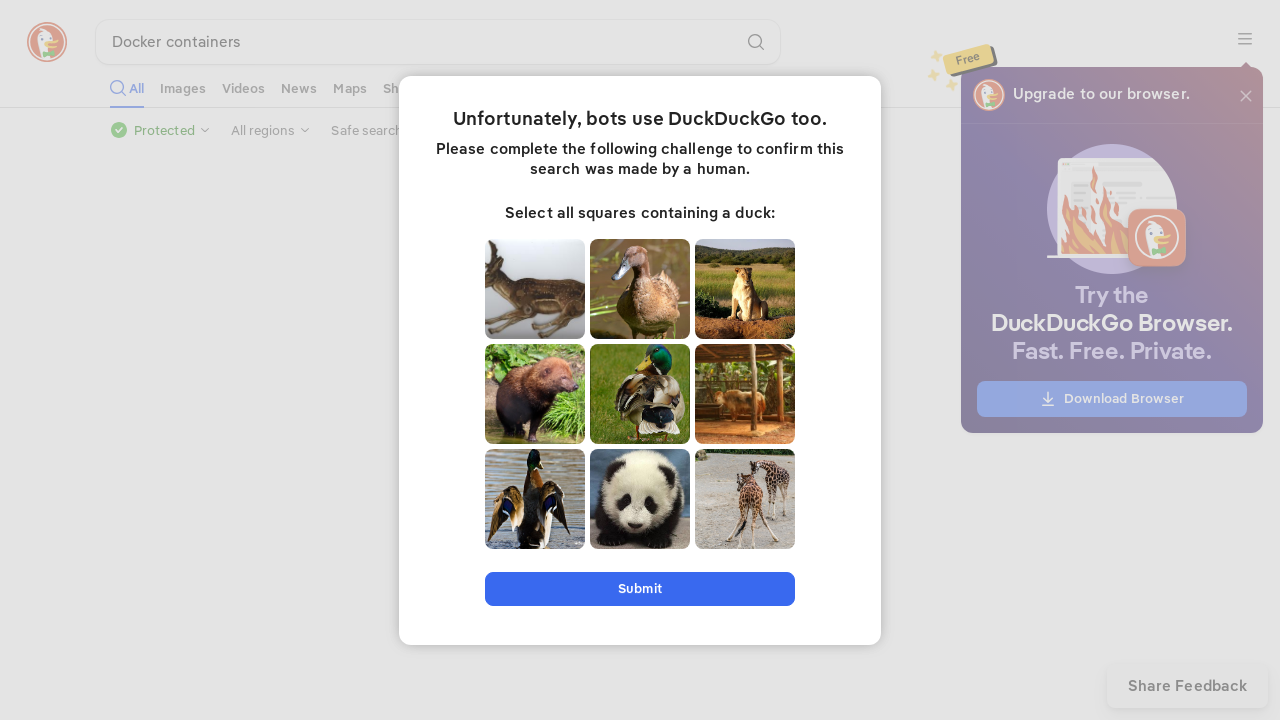